Tests nested iframe handling by navigating to an iframe within another iframe and filling a text input field

Starting URL: http://demo.automationtesting.in/Frames.html

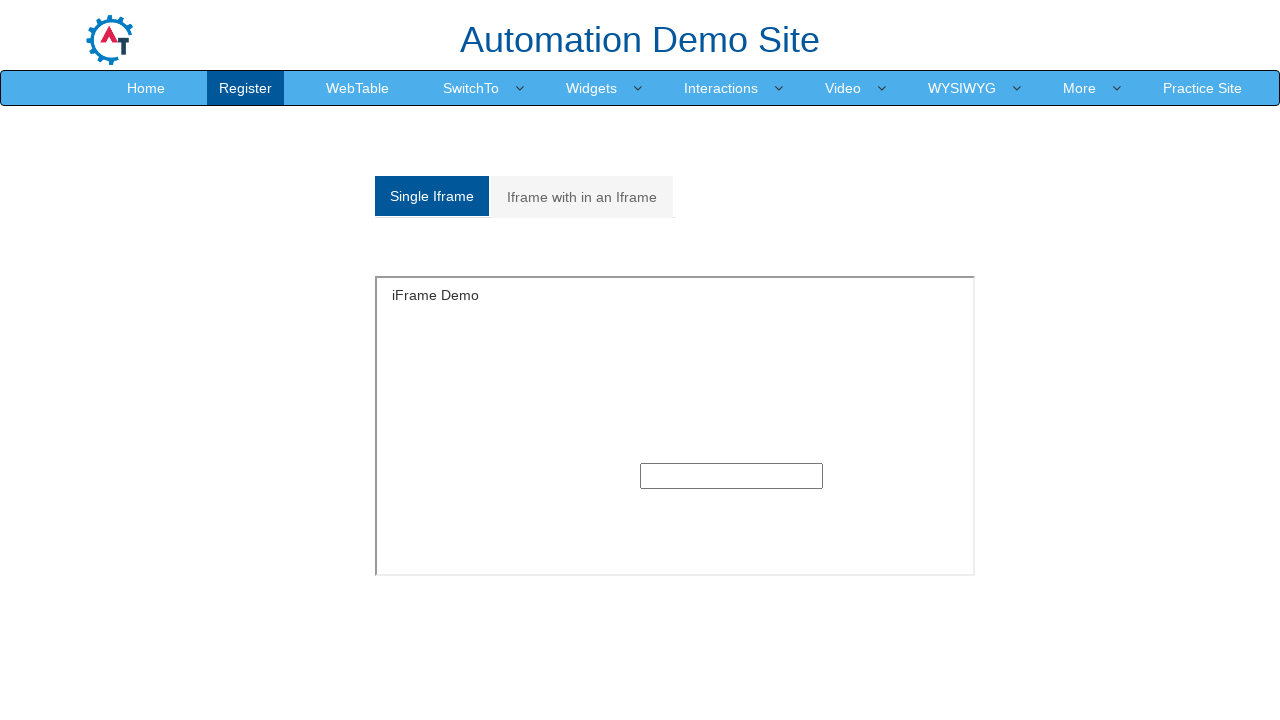

Clicked on 'Iframe with in an Iframe' tab at (582, 197) on xpath=//a[normalize-space()='Iframe with in an Iframe']
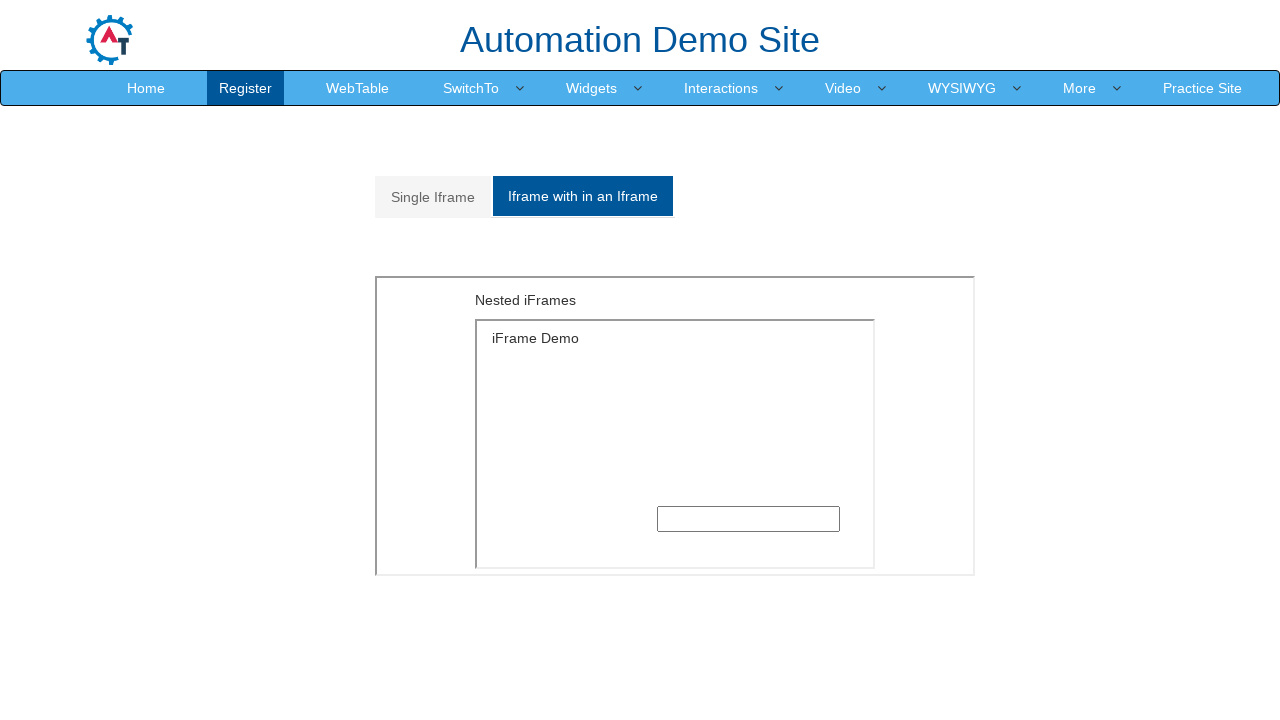

Located outer iframe with src='MultipleFrames.html'
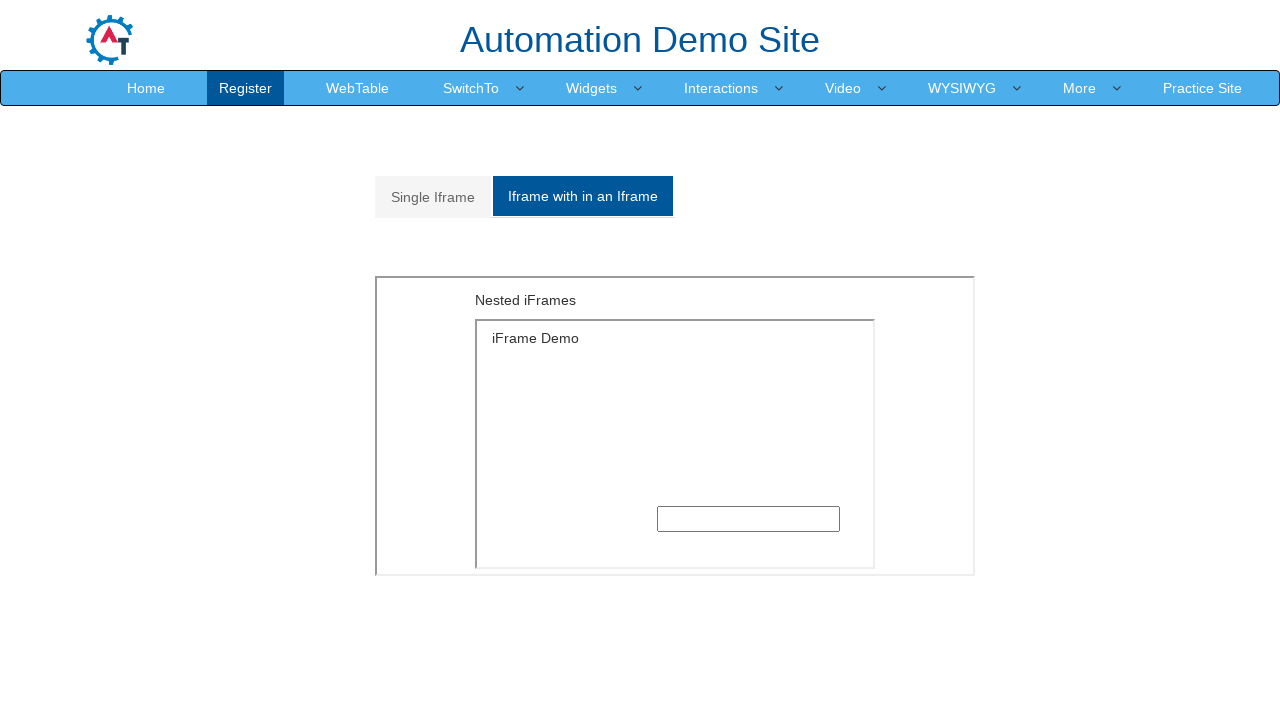

Located inner iframe within outer frame
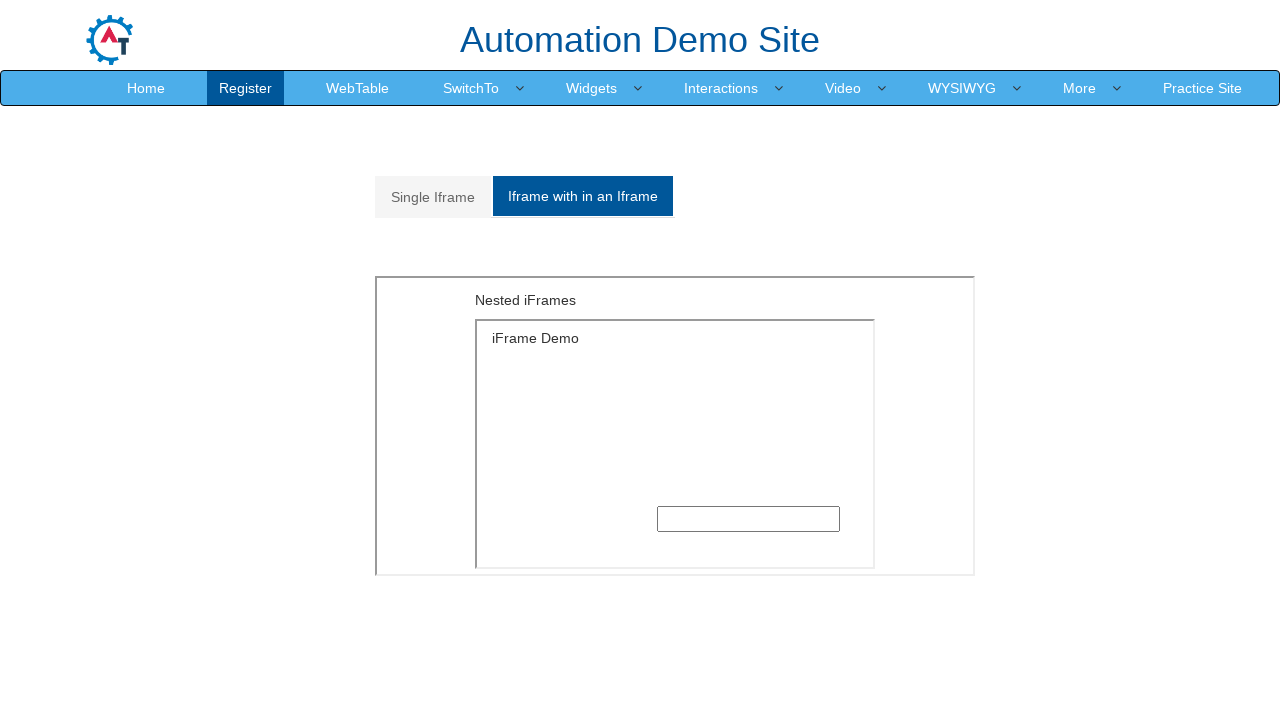

Filled input field in inner frame with 'Welcome' on xpath=//iframe[@src='MultipleFrames.html'] >> internal:control=enter-frame >> xp
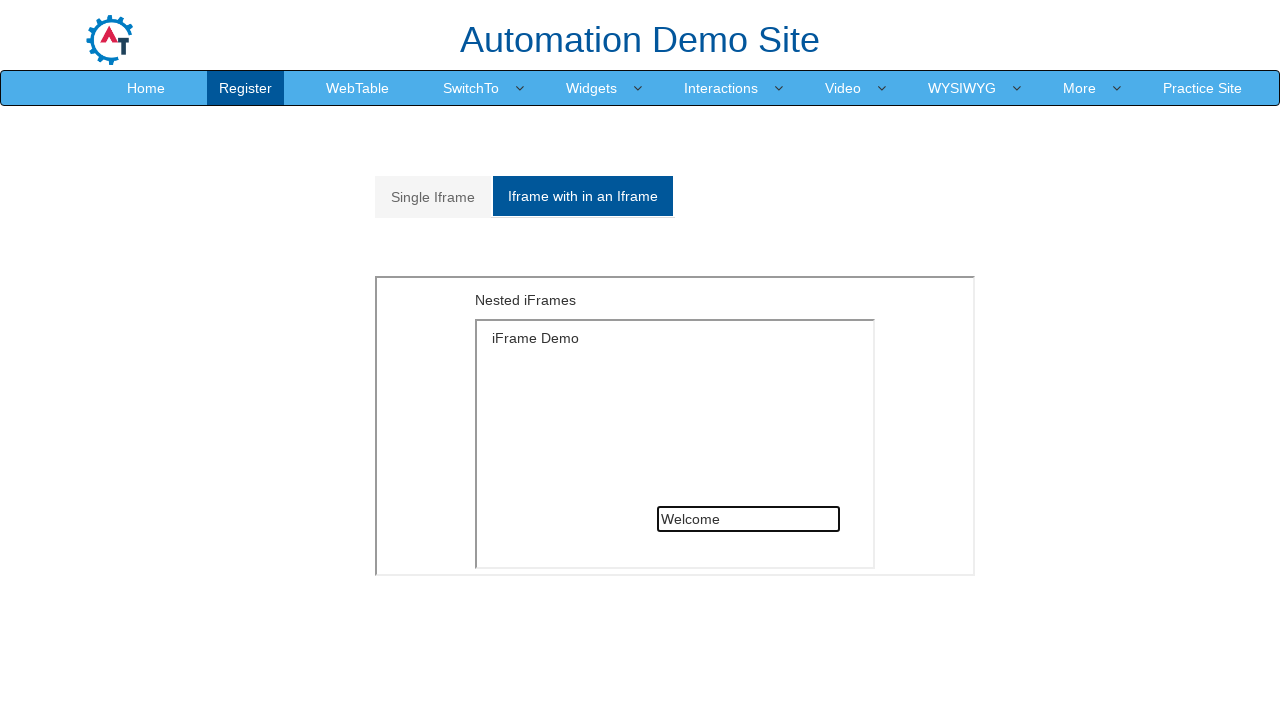

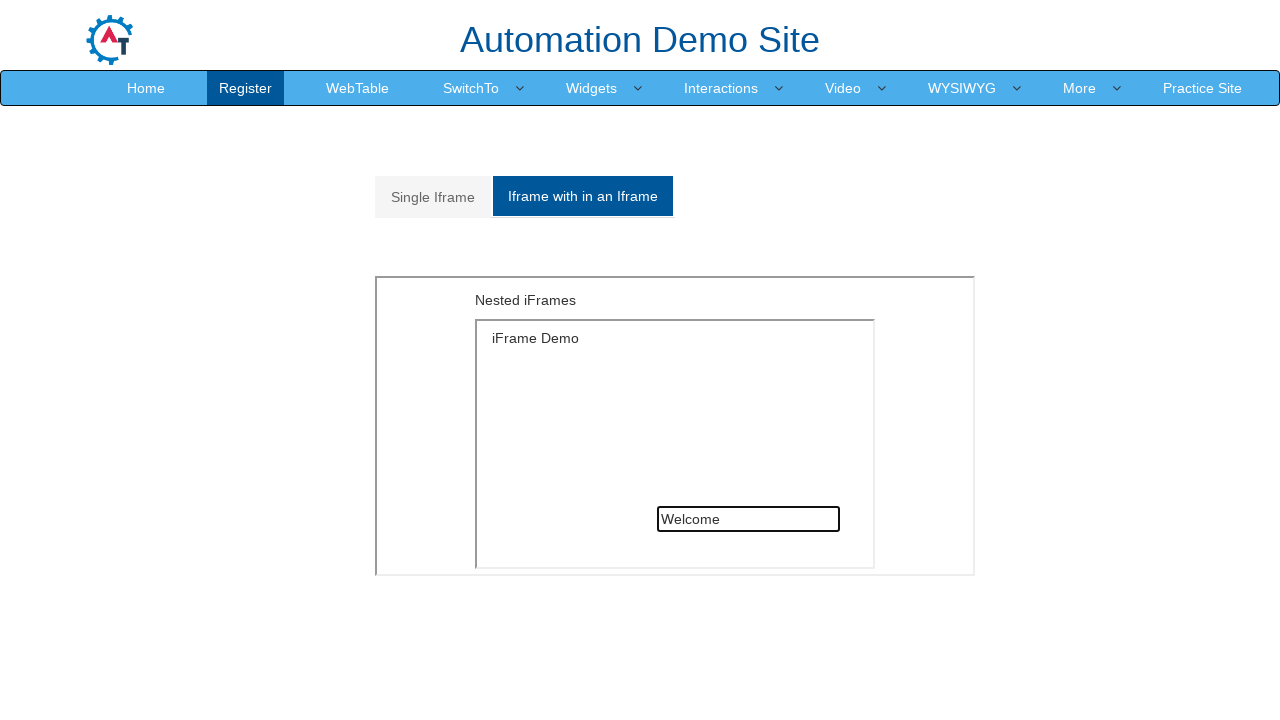